Verifies the Home button is displayed and clicking it navigates to the home page

Starting URL: https://ancabota09.wixsite.com/intern

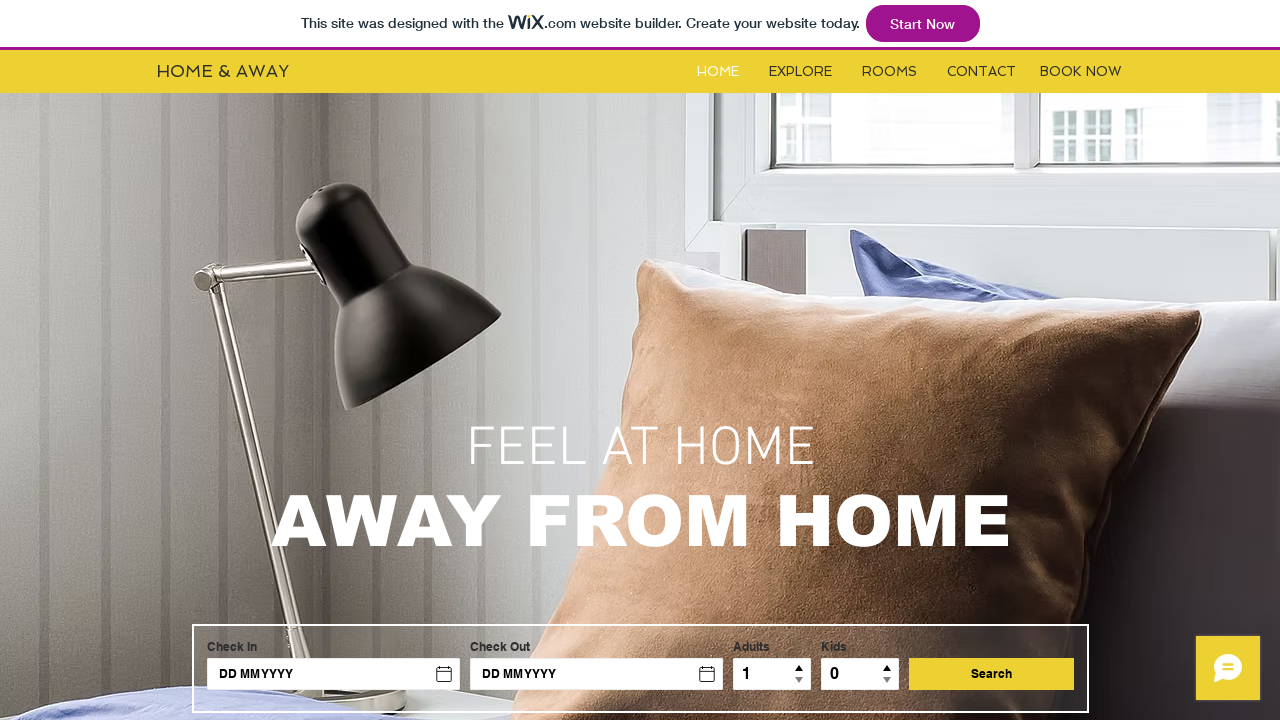

Home button is visible and ready
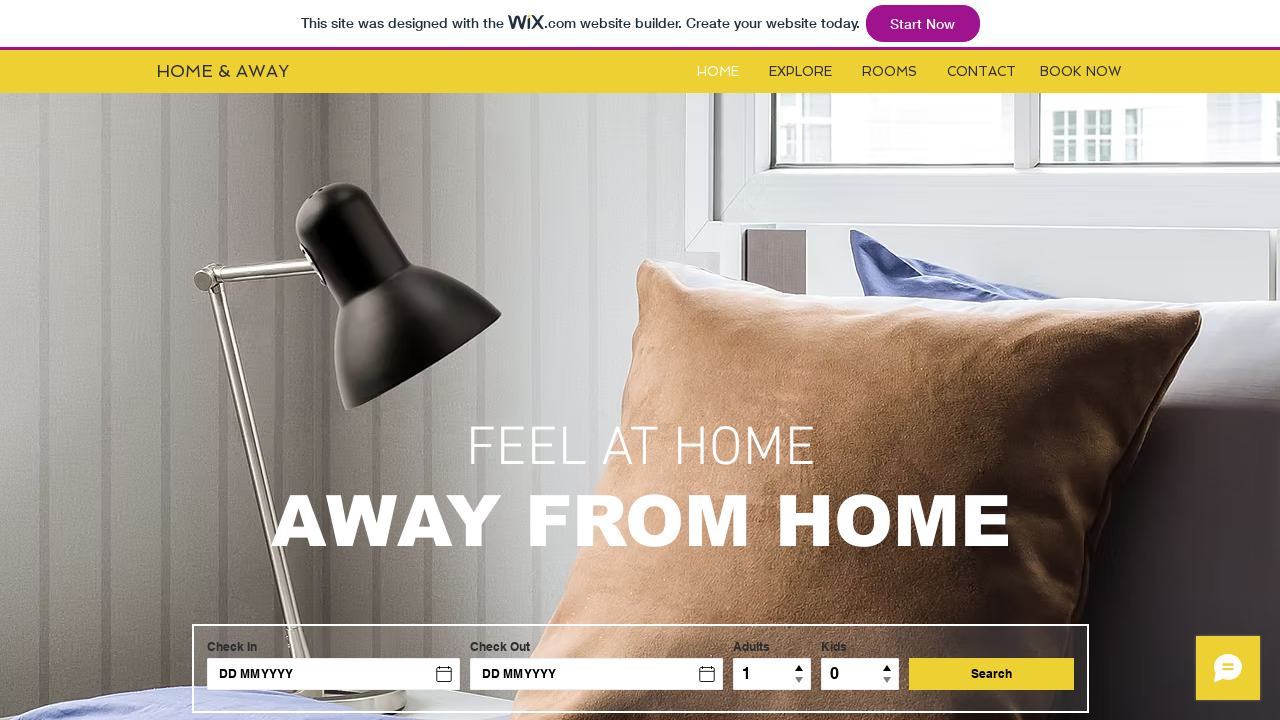

Clicked the Home button at (718, 72) on #i6kl732v0label
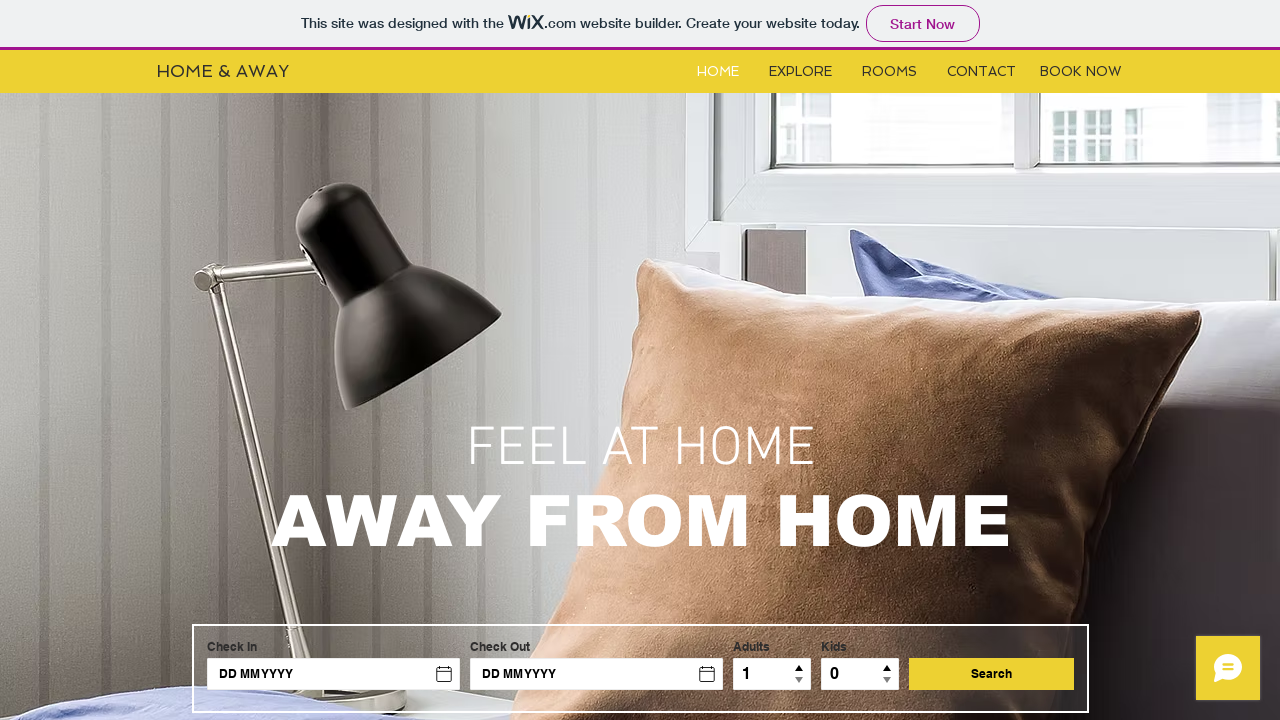

Navigation completed and confirmed at home page URL
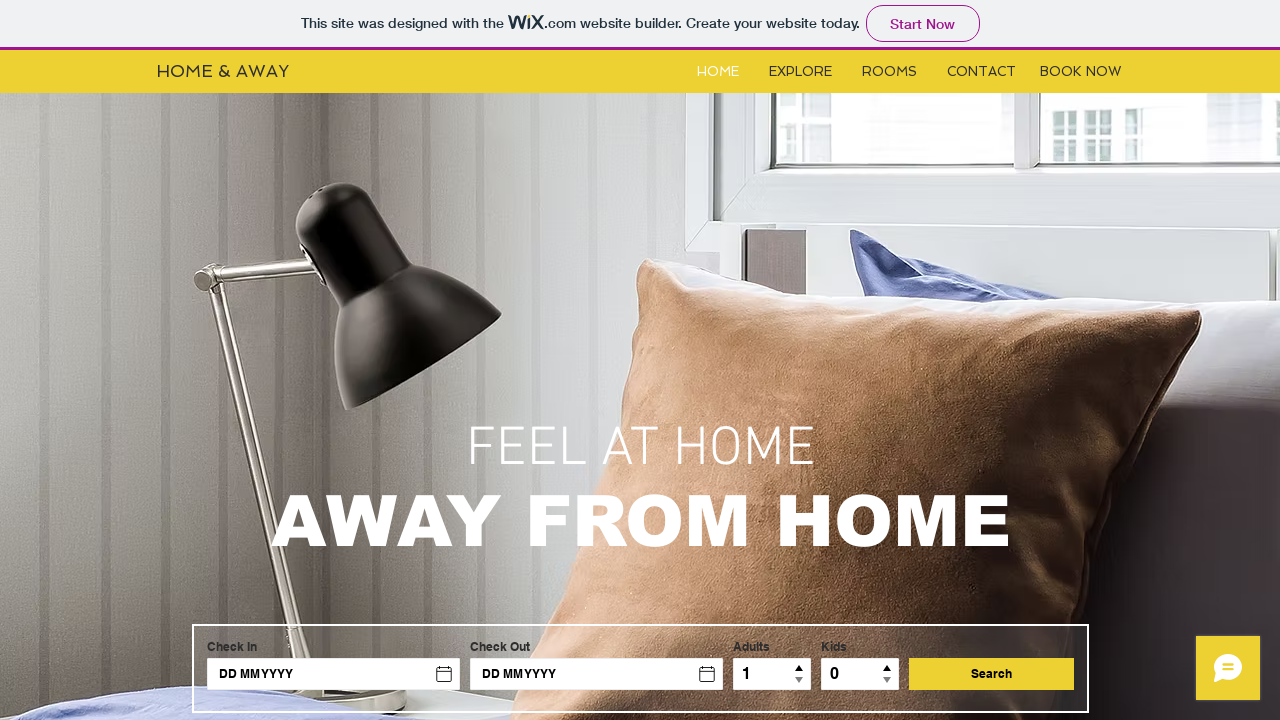

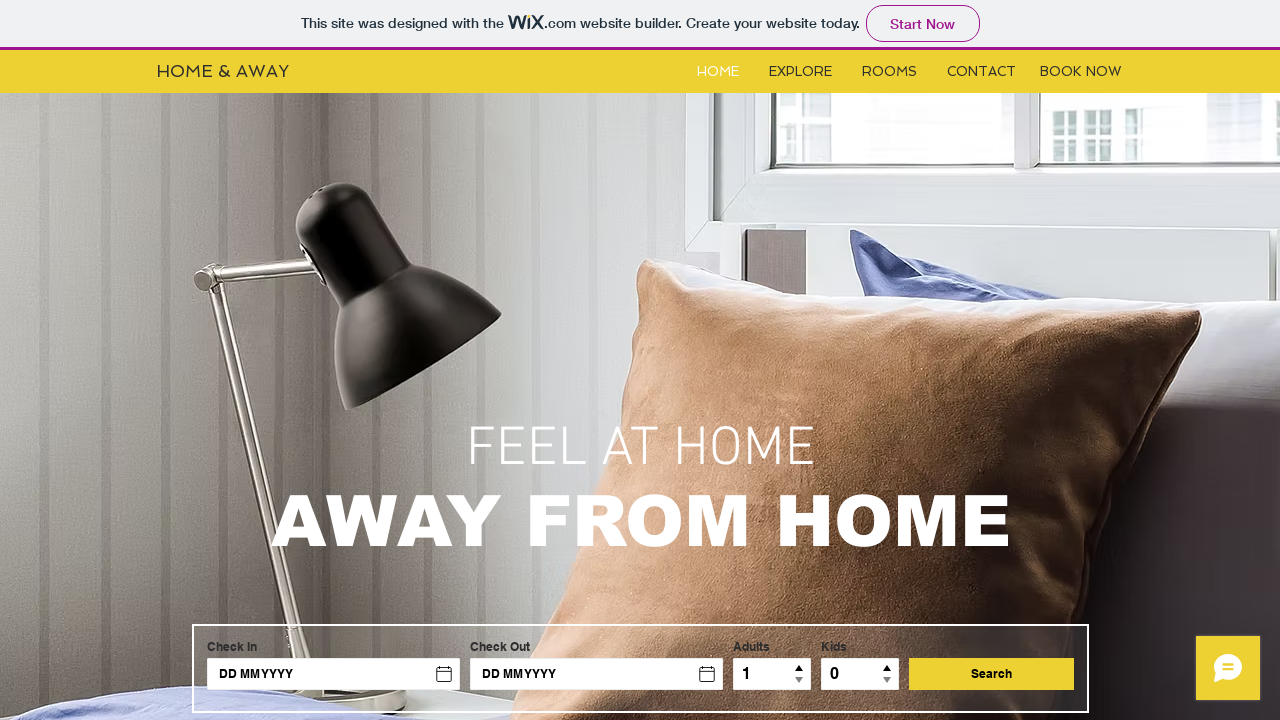